Tests the registration form validation by navigating to the registration page, filling in invalid credentials (short username and password), and verifying that an appropriate error message is displayed.

Starting URL: https://anatoly-karpovich.github.io/demo-login-form/

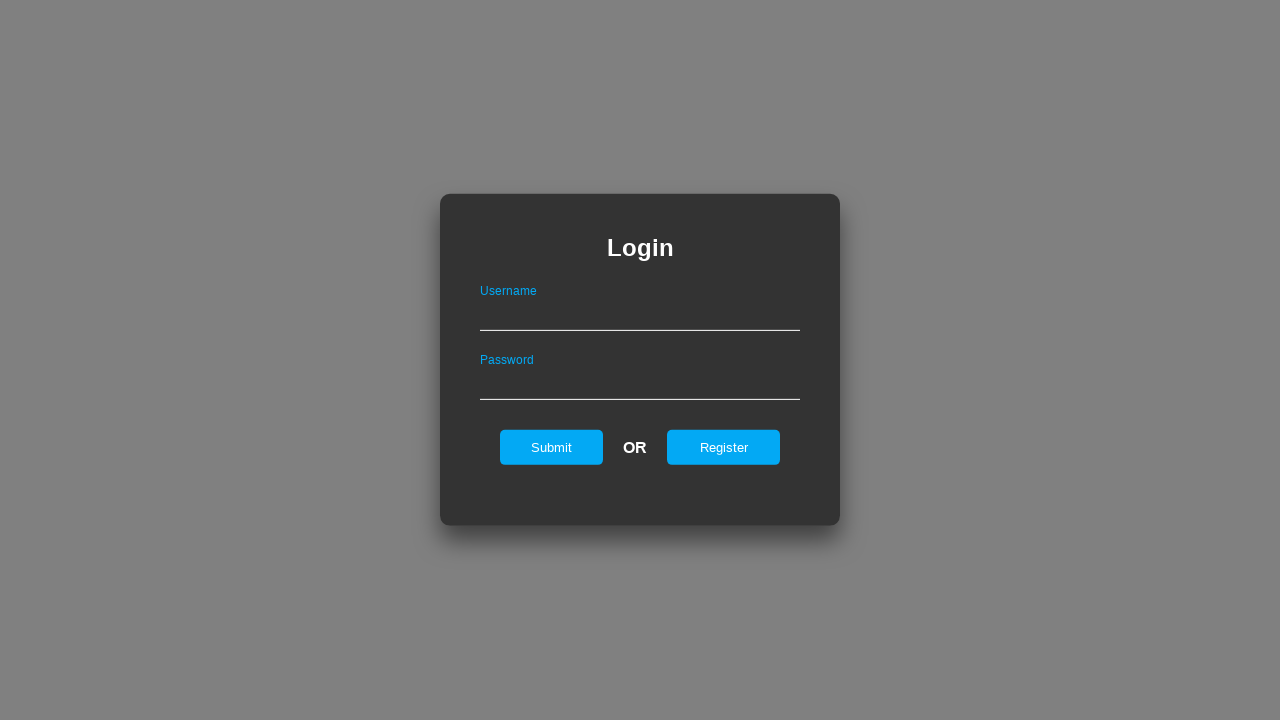

Clicked register link to navigate to registration form at (724, 447) on #registerOnLogin
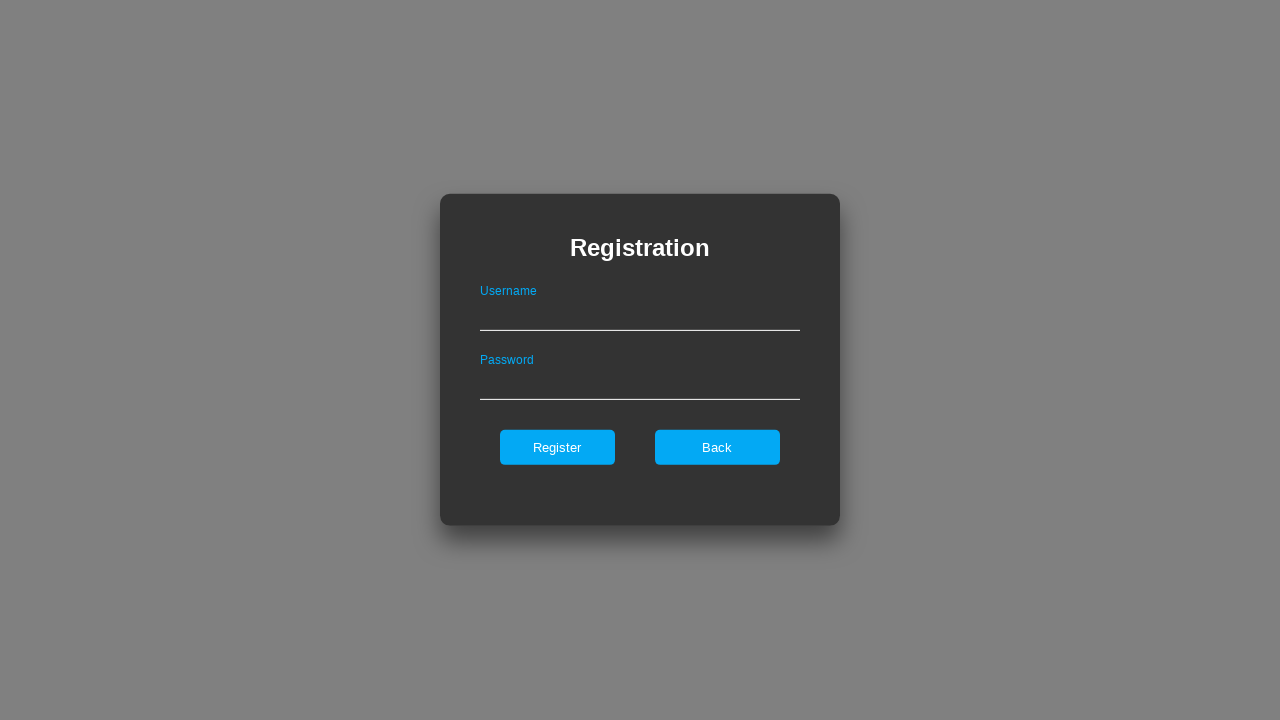

Filled username field with invalid short value 'ab' on #userNameOnRegister
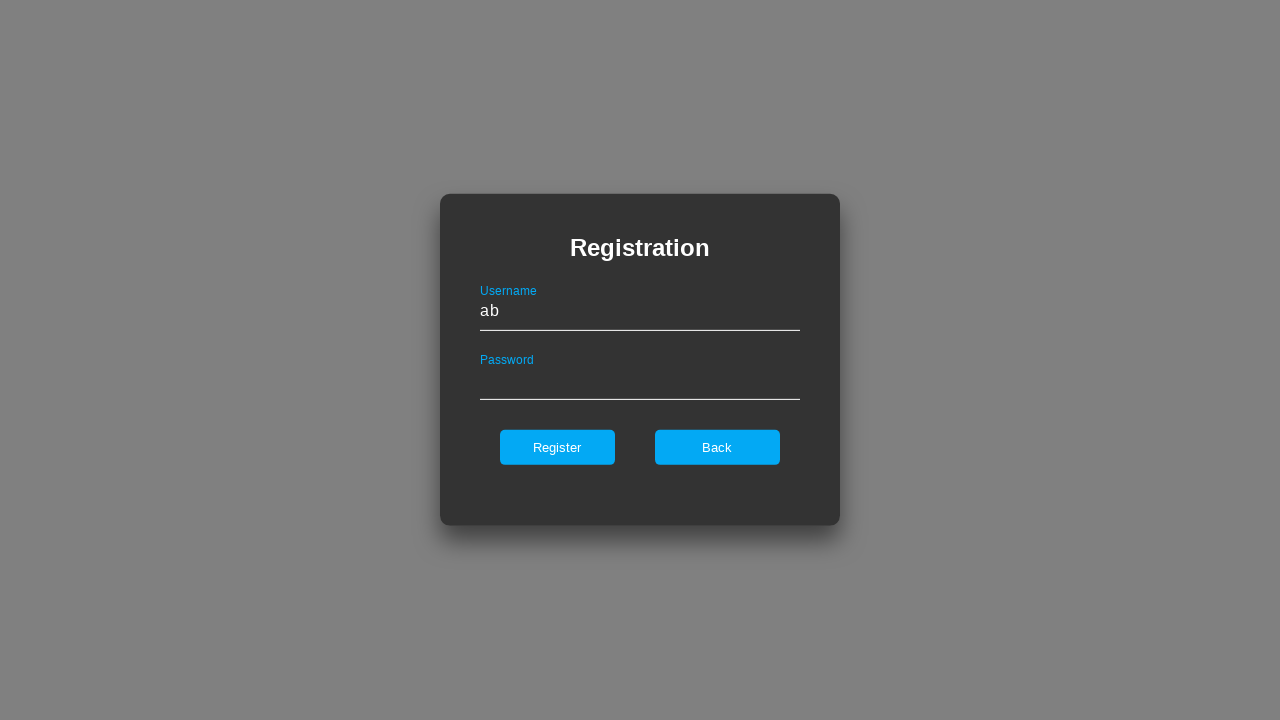

Filled password field with invalid short value 'Pass1' on #passwordOnRegister
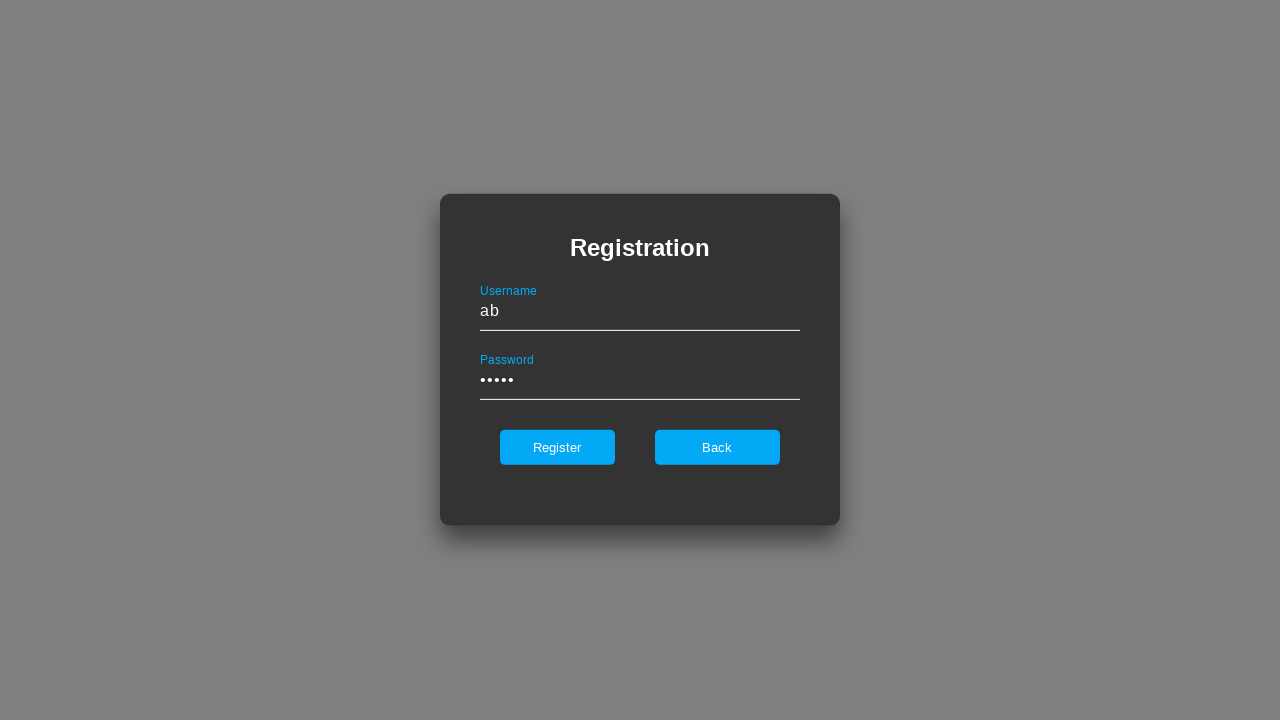

Clicked register button to submit the form with invalid credentials at (557, 447) on #register
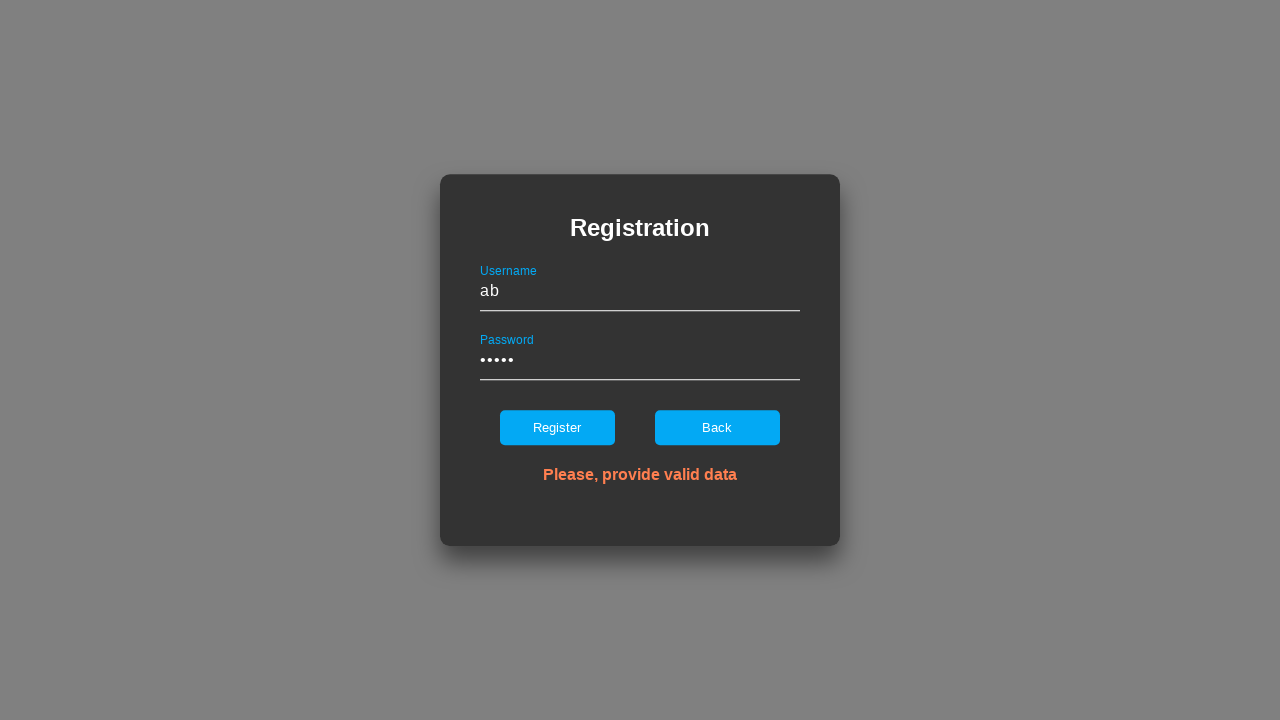

Error message displayed - validation for invalid credentials confirmed
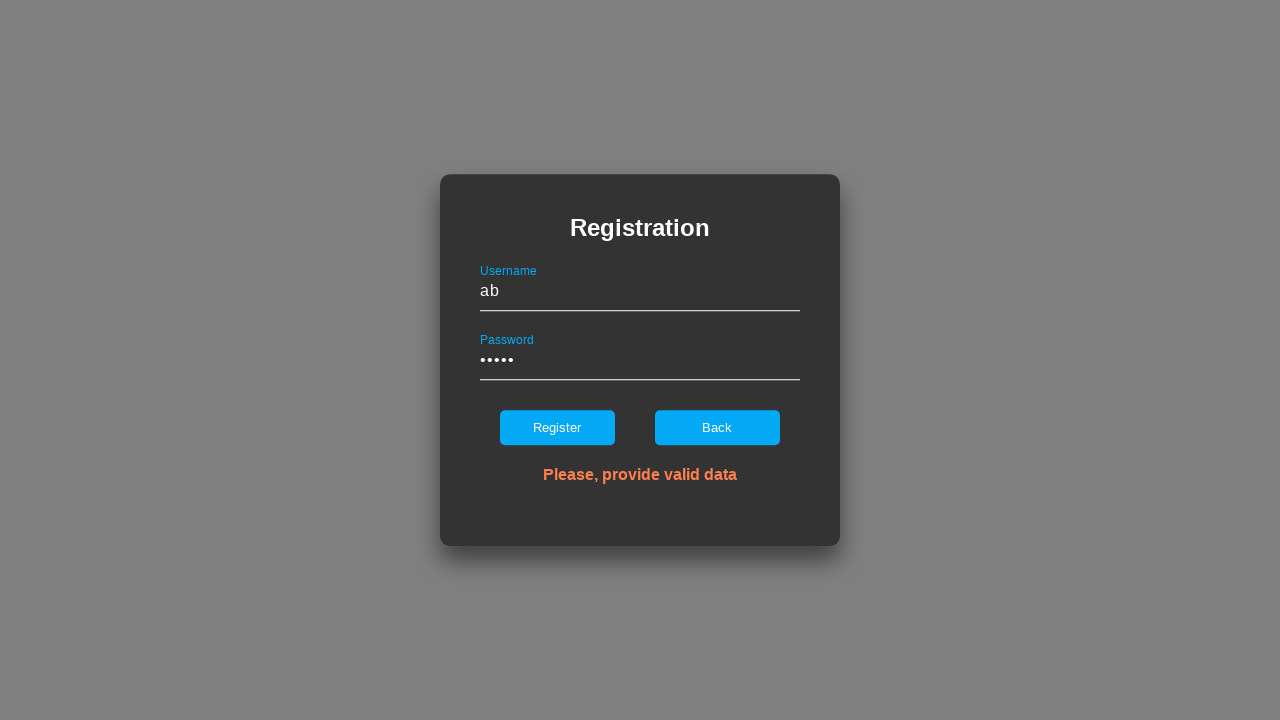

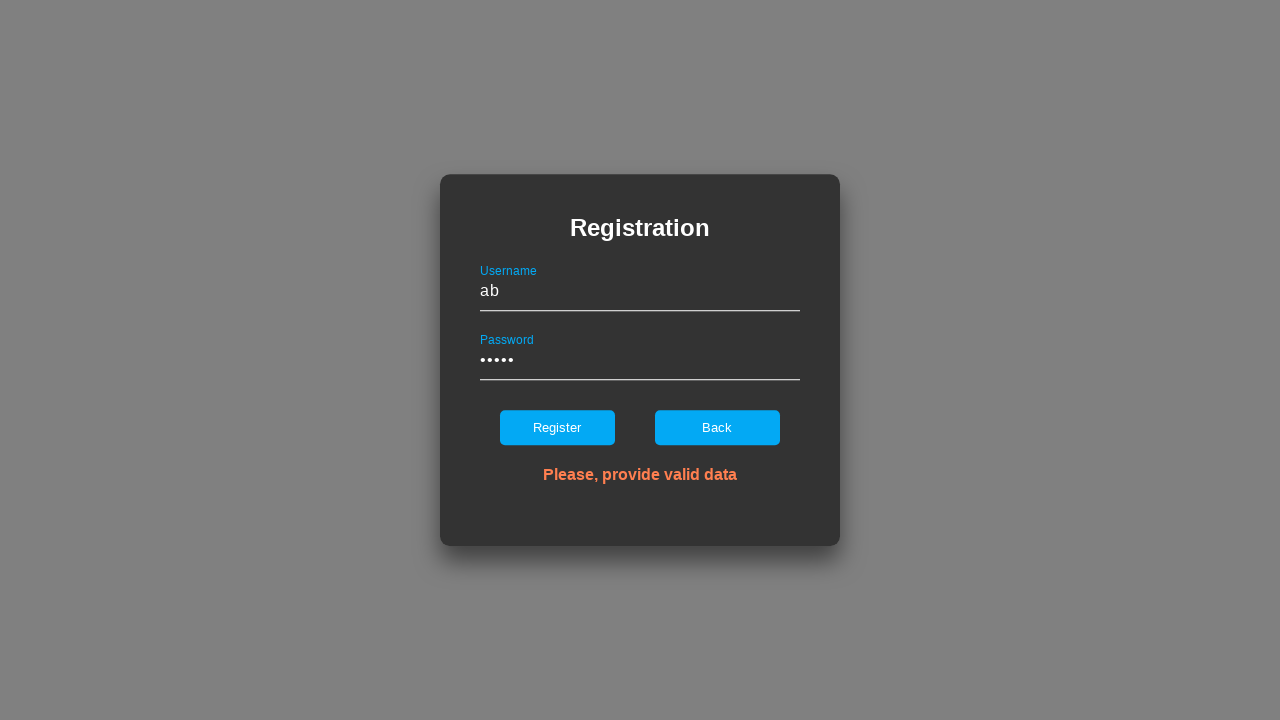